Tests multi-tab functionality by clicking a link that opens a new tab, switching to the new tab to verify it opened, then switching back to the parent tab.

Starting URL: https://rahulshettyacademy.com/AutomationPractice

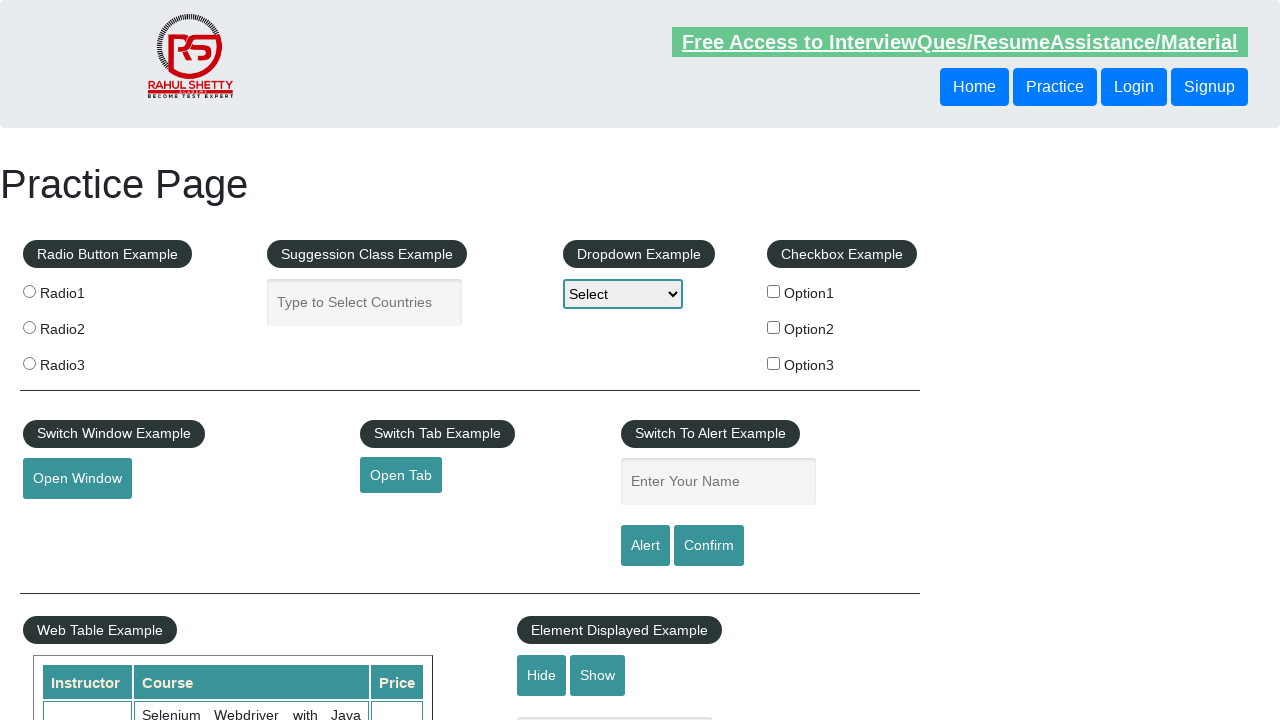

Clicked 'Open Tab' link to open new tab at (401, 475) on a[id*='opentab']
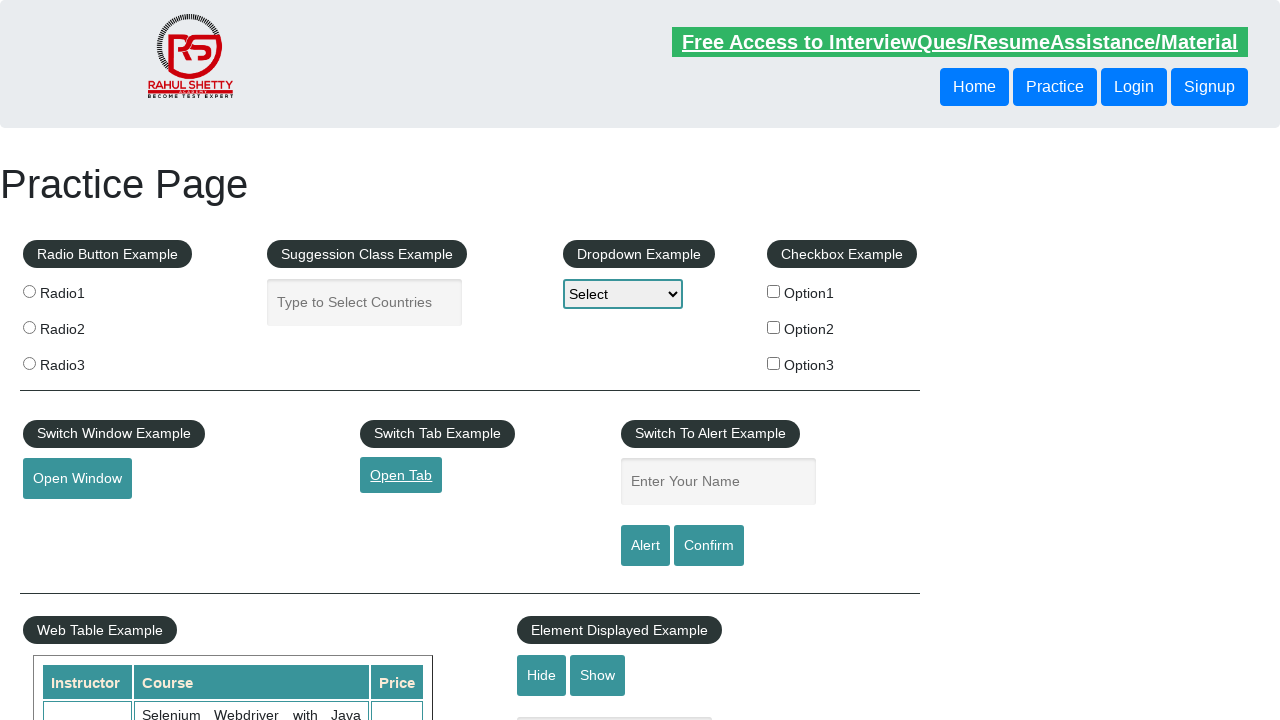

Captured new child tab page object
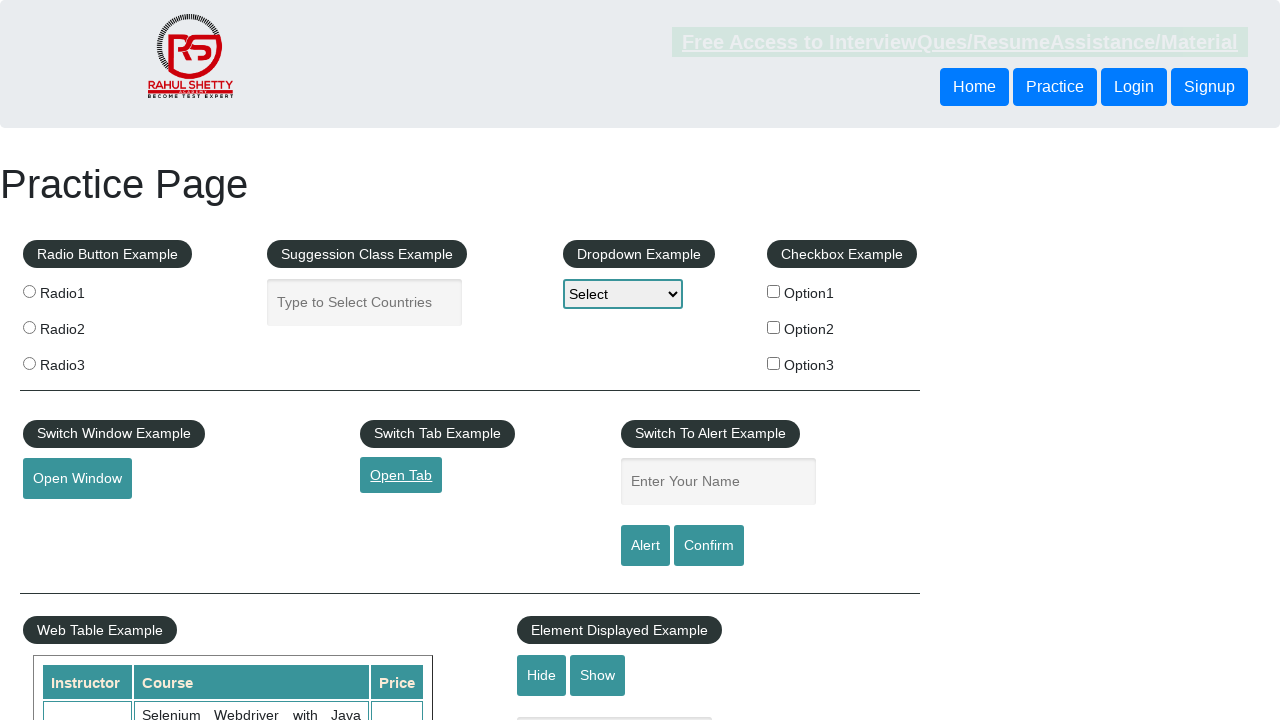

Child tab loaded successfully
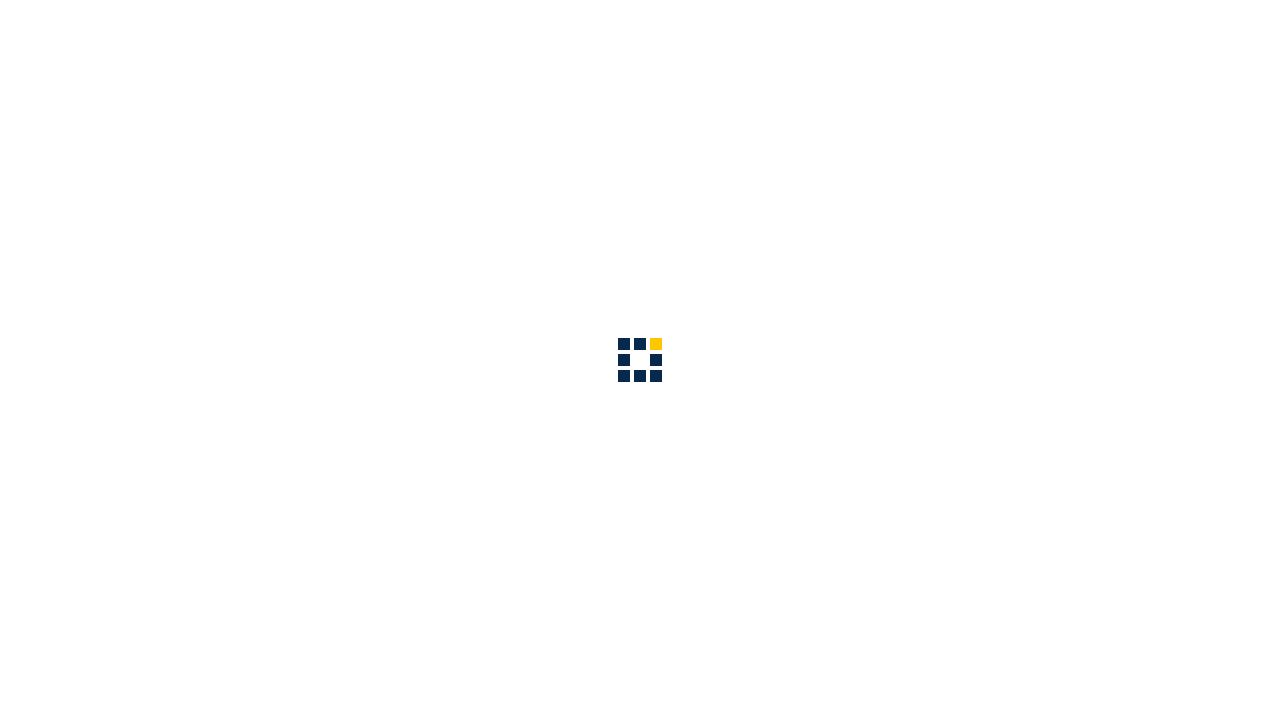

Retrieved child tab title: QAClick Academy - A Testing Academy to Learn, Earn and Shine
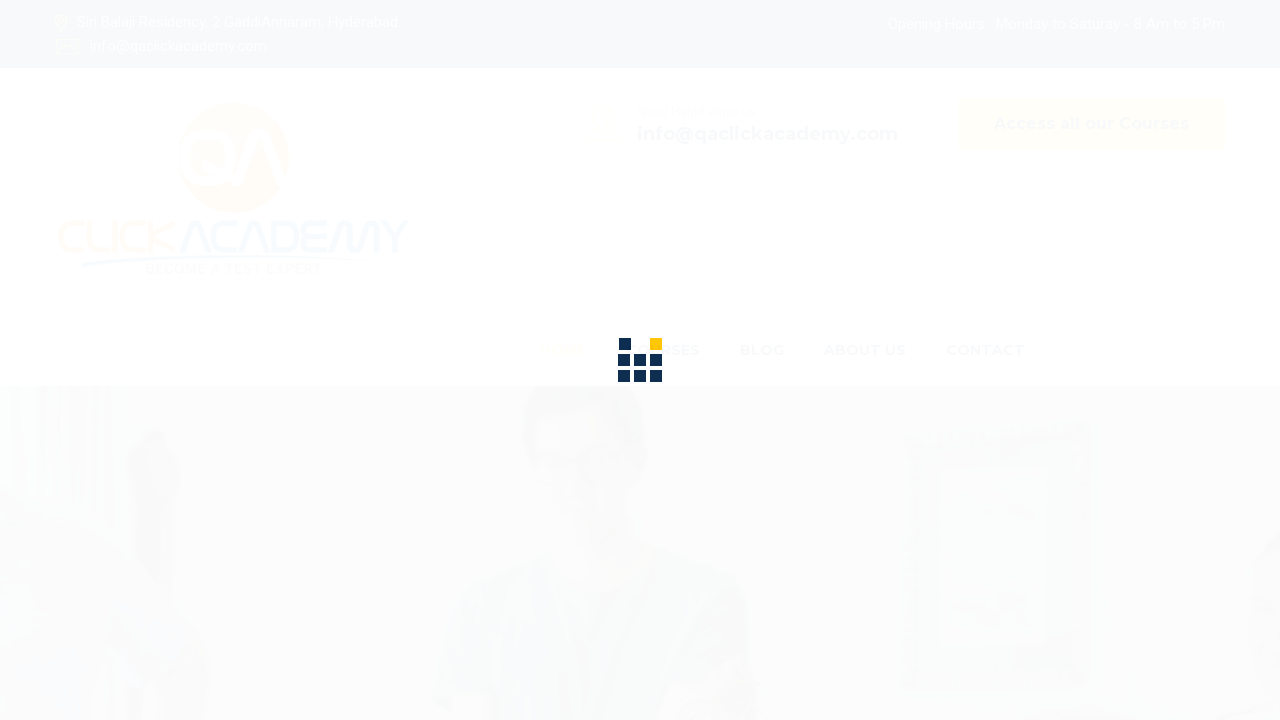

Retrieved parent tab title: Practice Page
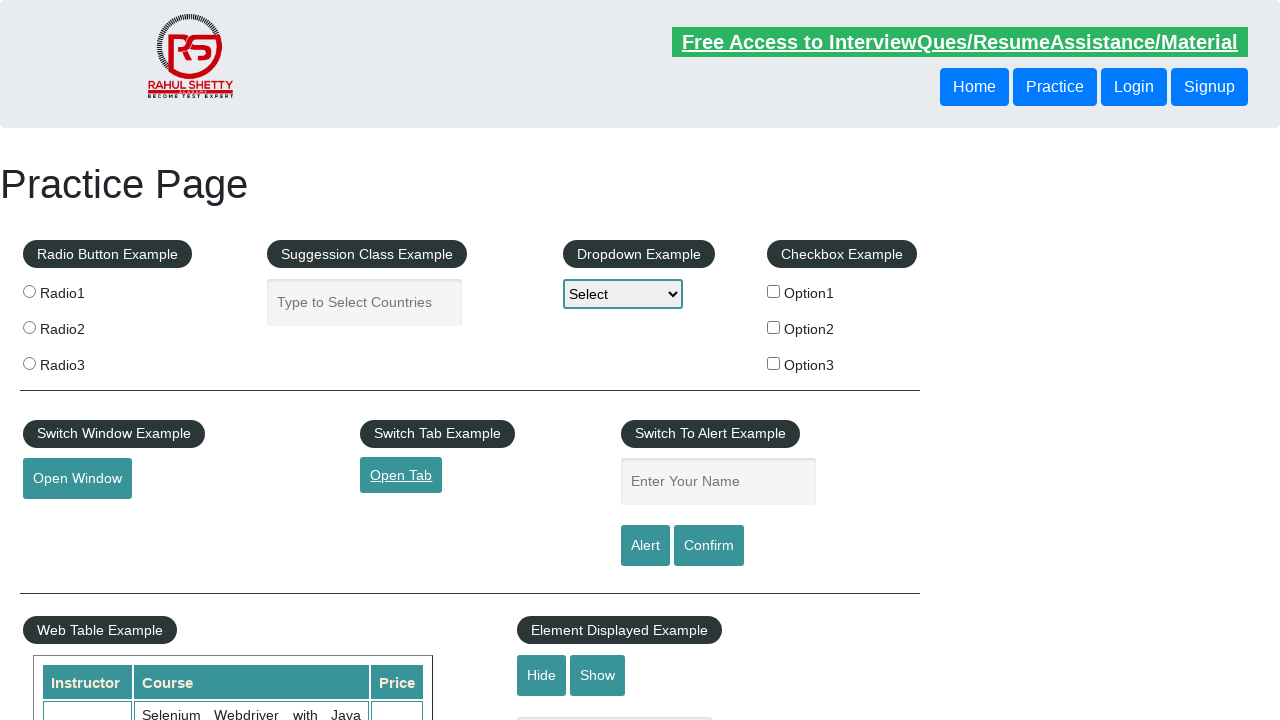

Closed child tab
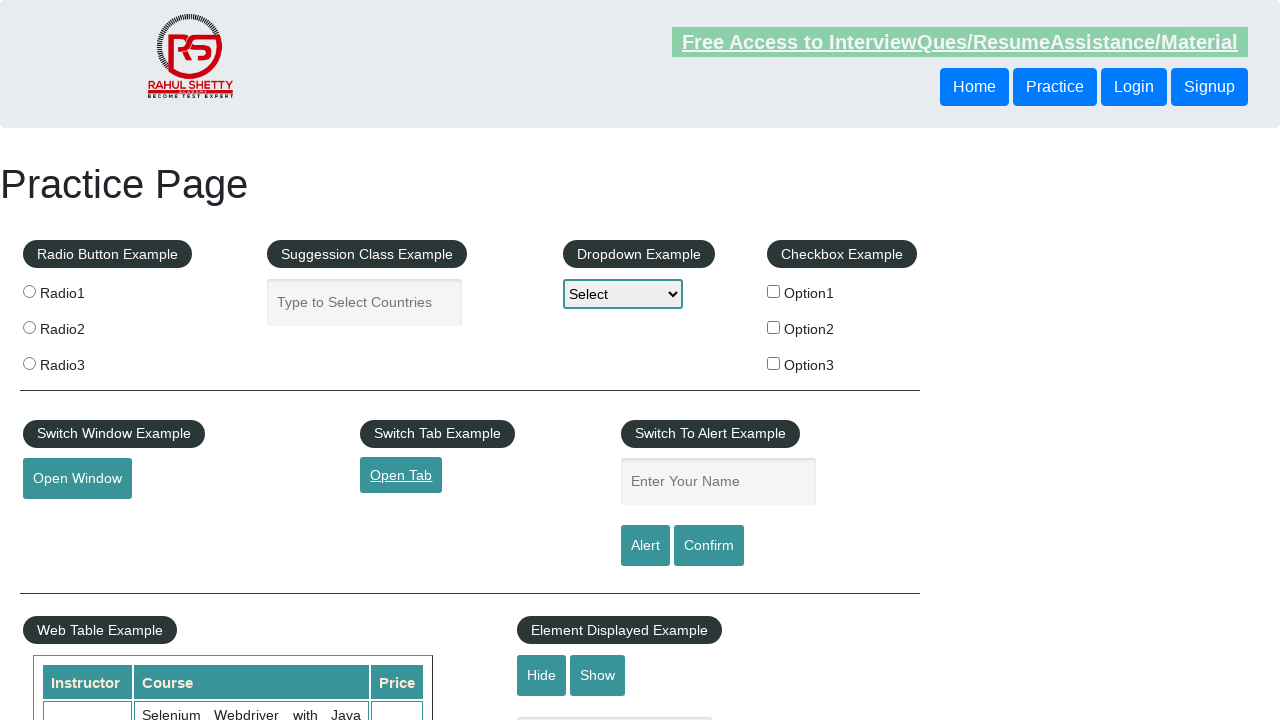

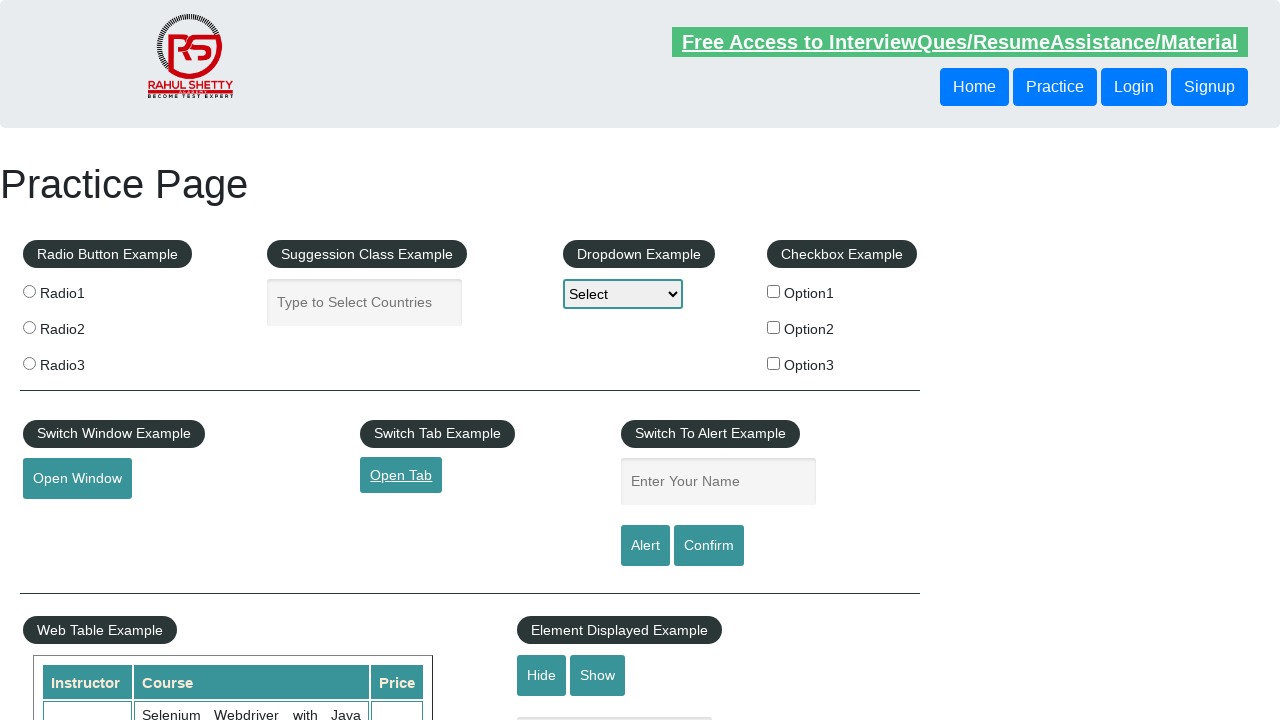